Tests browser window handling by clicking a Help link that opens a new window, then switching between the main window and the child window.

Starting URL: https://accounts.google.com/signup

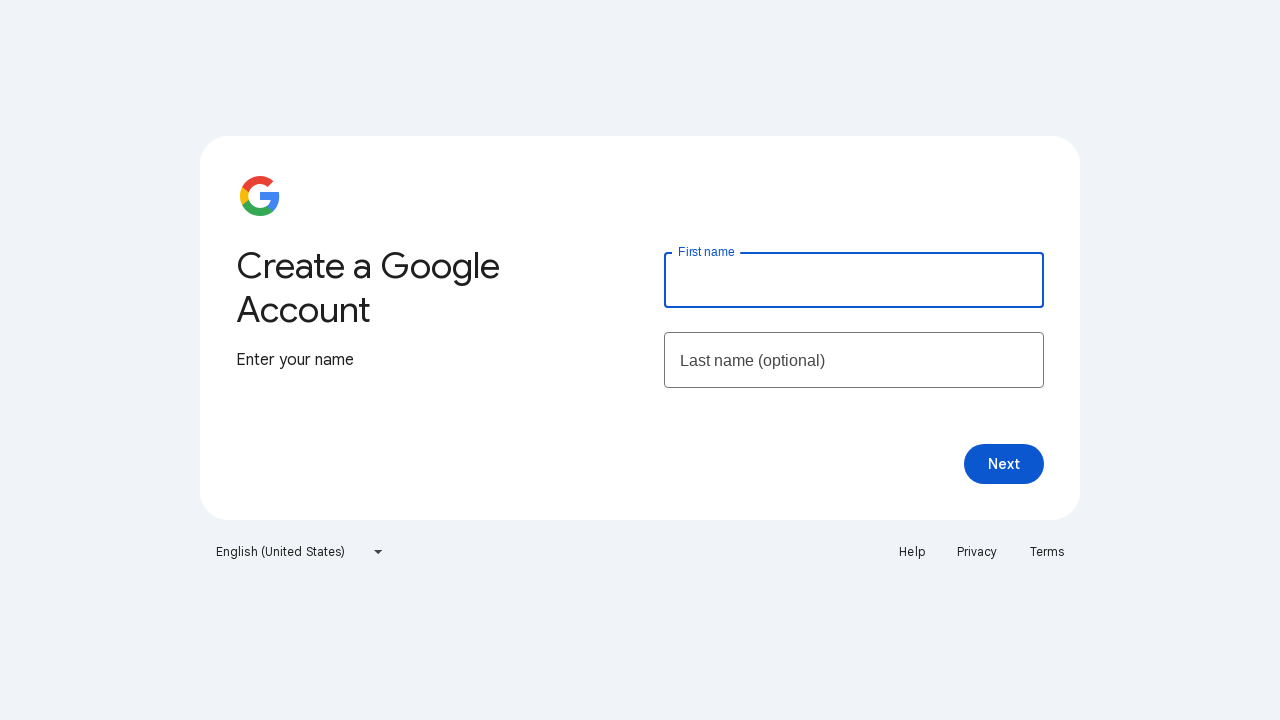

Clicked Help link to open new window at (912, 552) on a:text('Help')
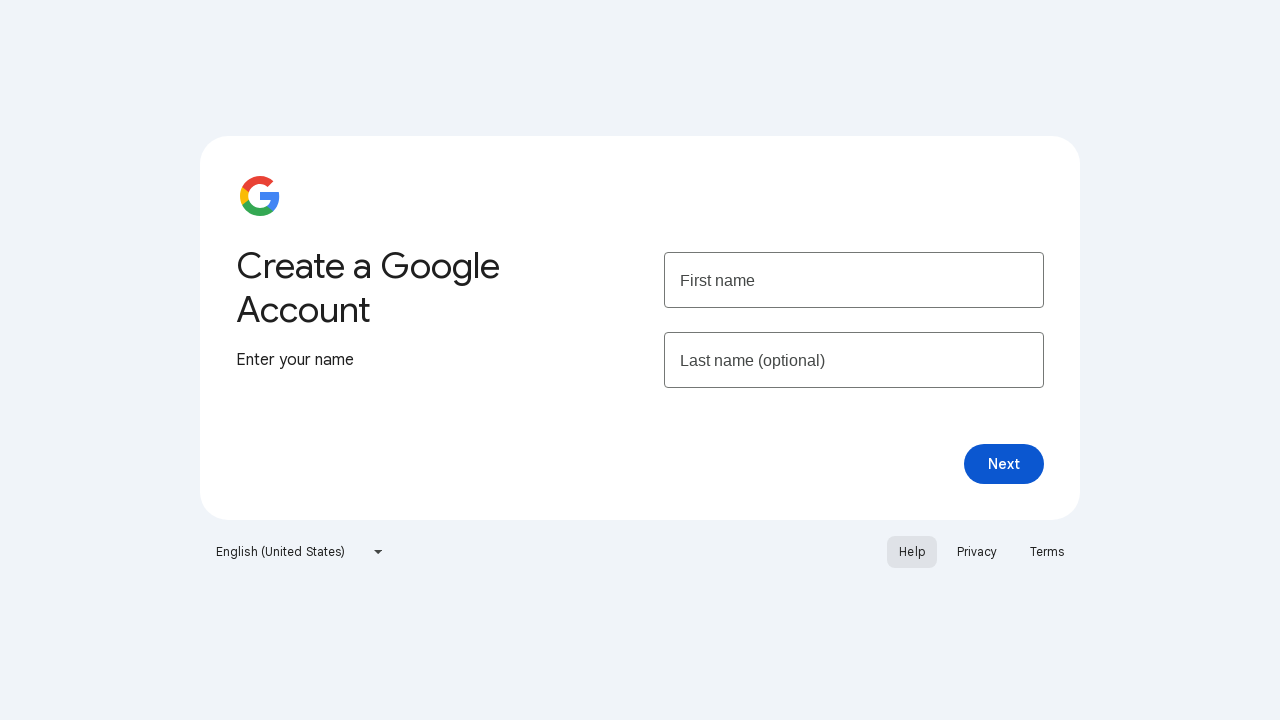

New help window opened and captured
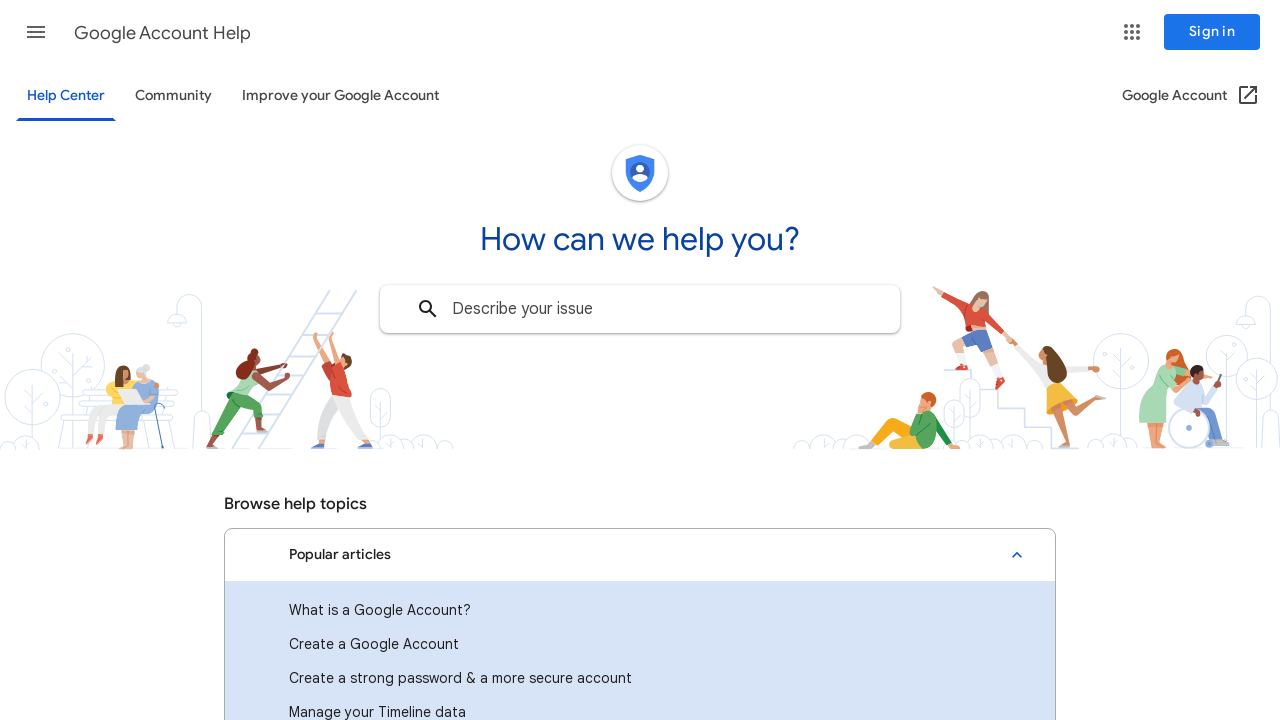

Help page finished loading
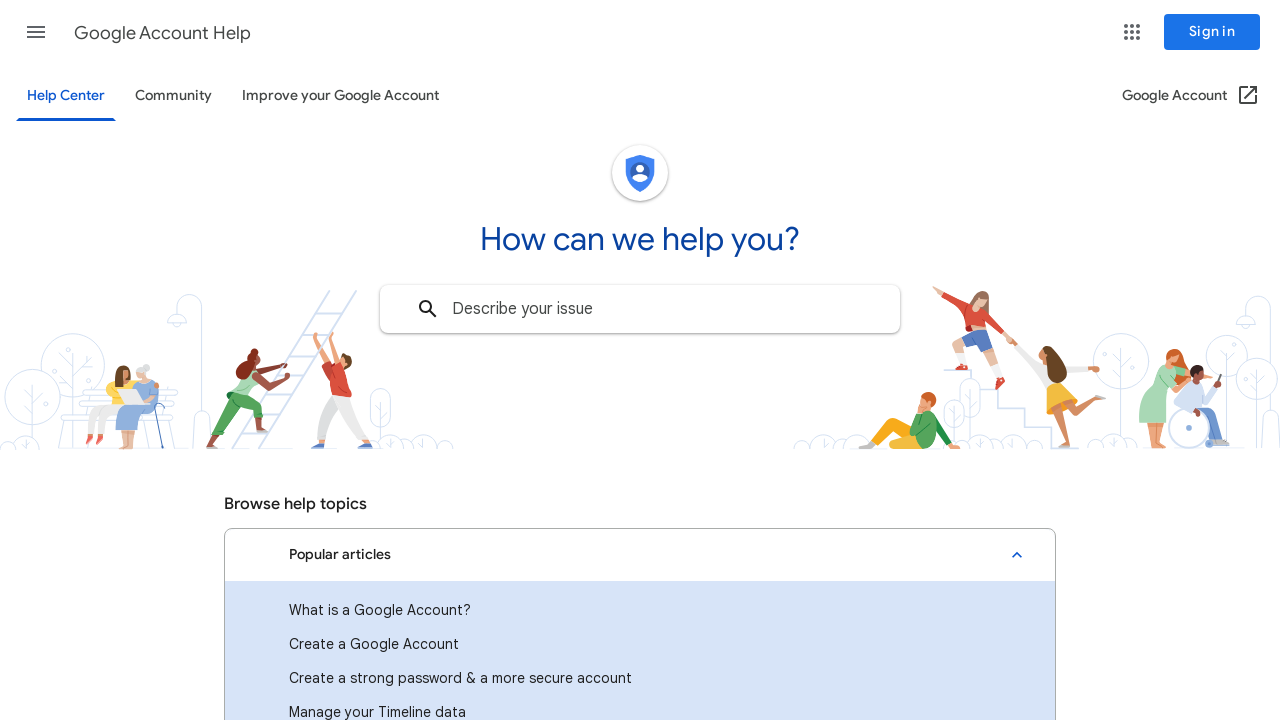

Switched back to main window
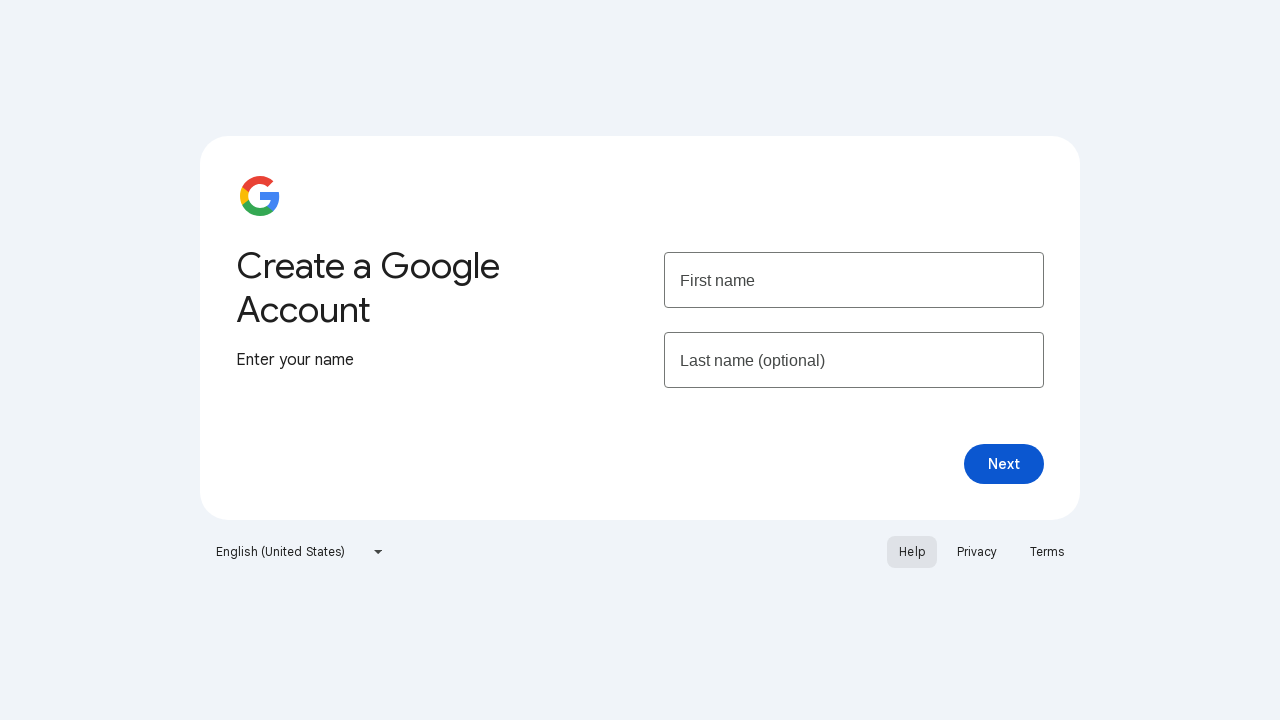

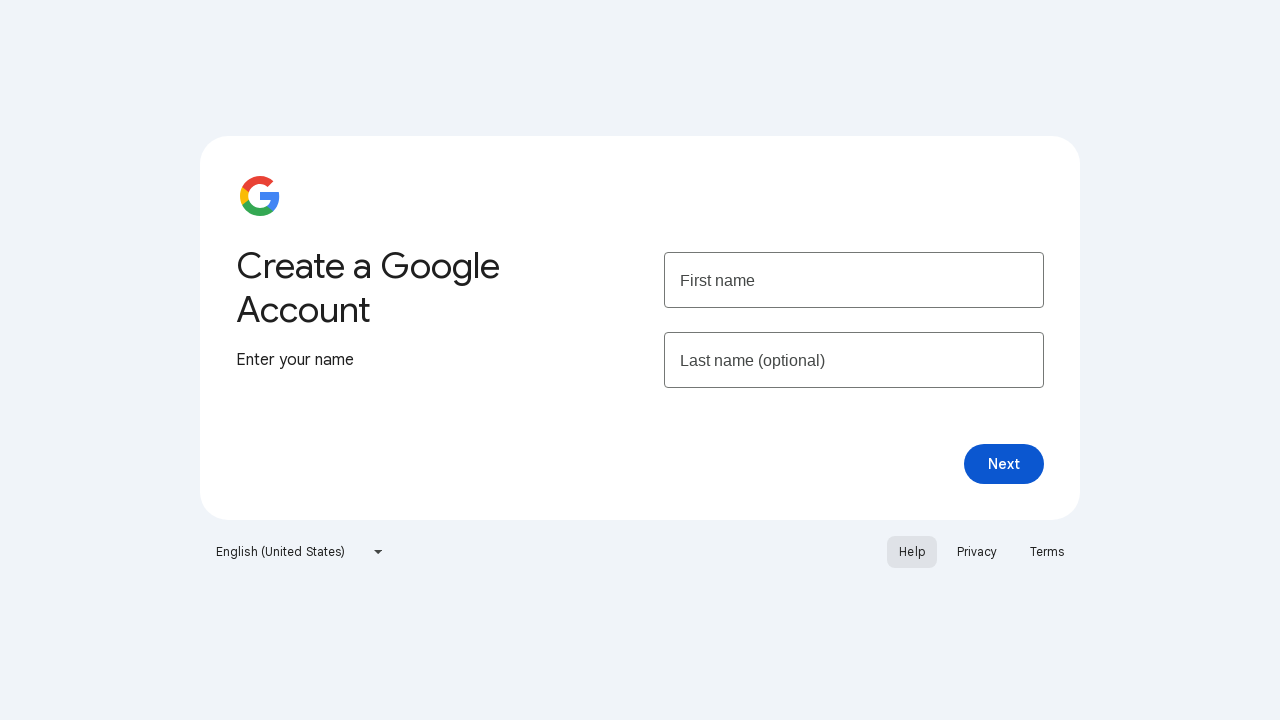